Tests drag and drop functionality by dragging an element from source to target location within an iframe

Starting URL: http://jqueryui.com/droppable/

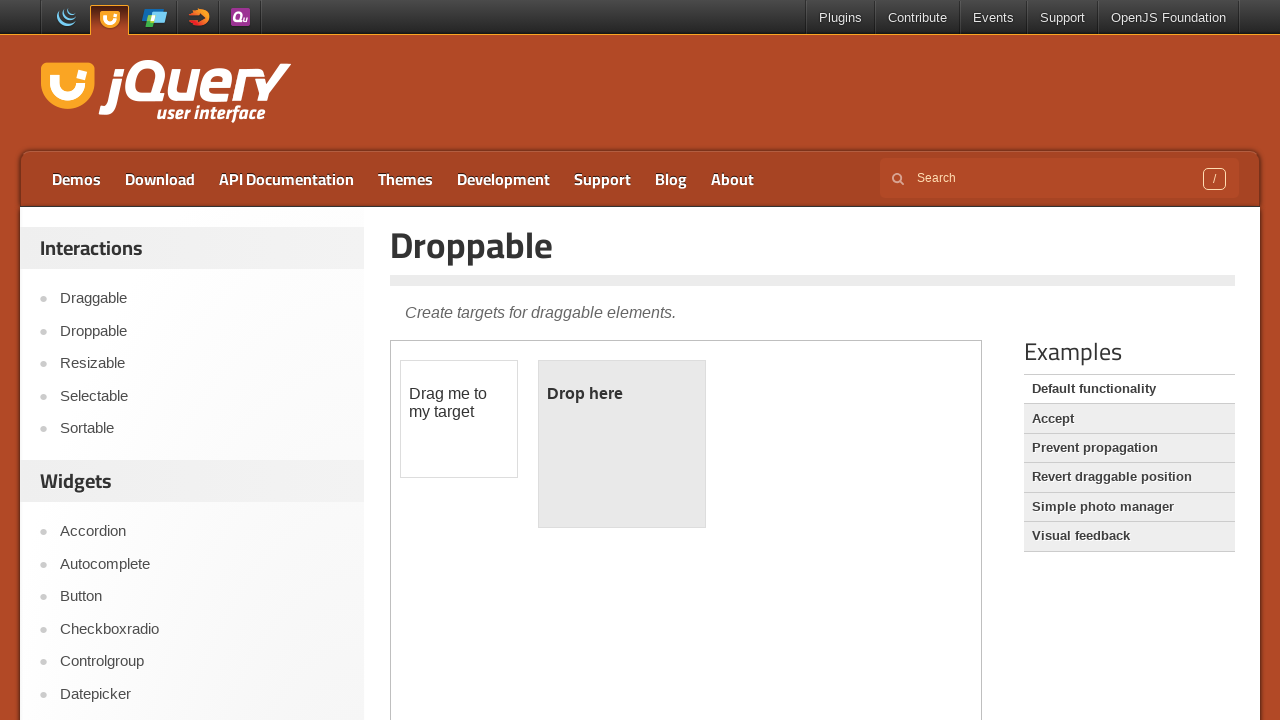

Located the first iframe containing drag and drop demo
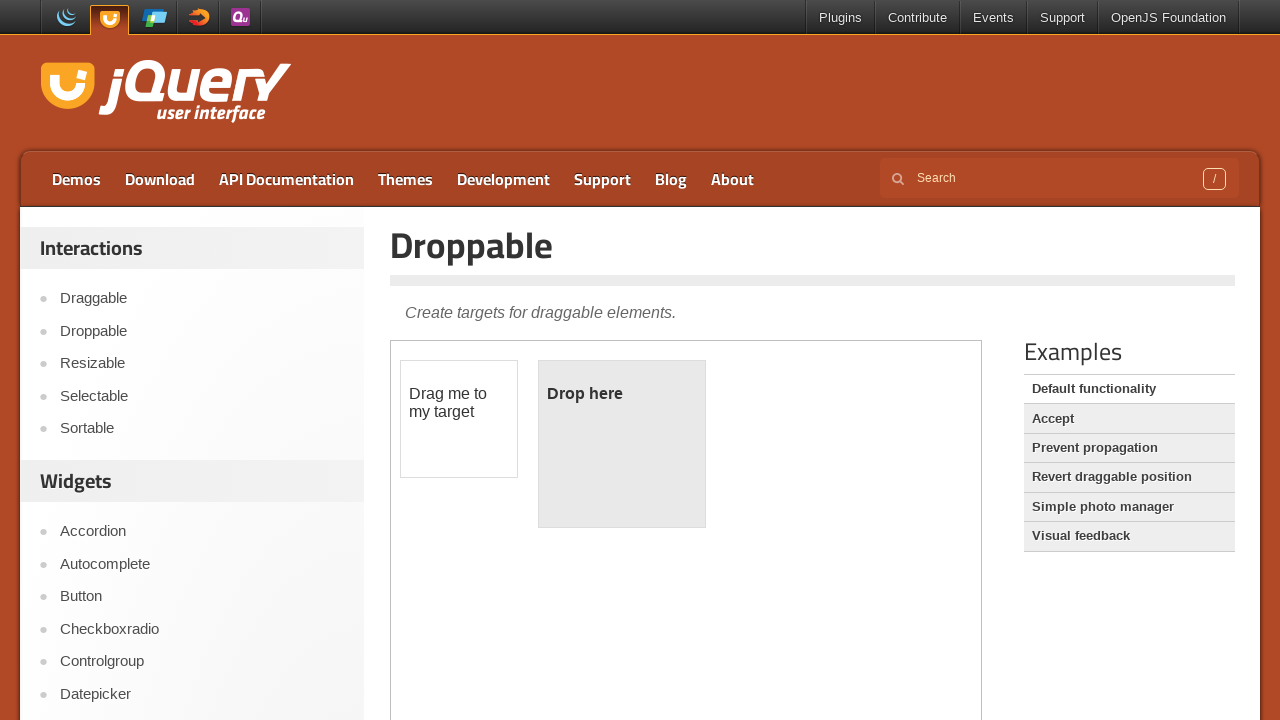

Located draggable element with id 'draggable'
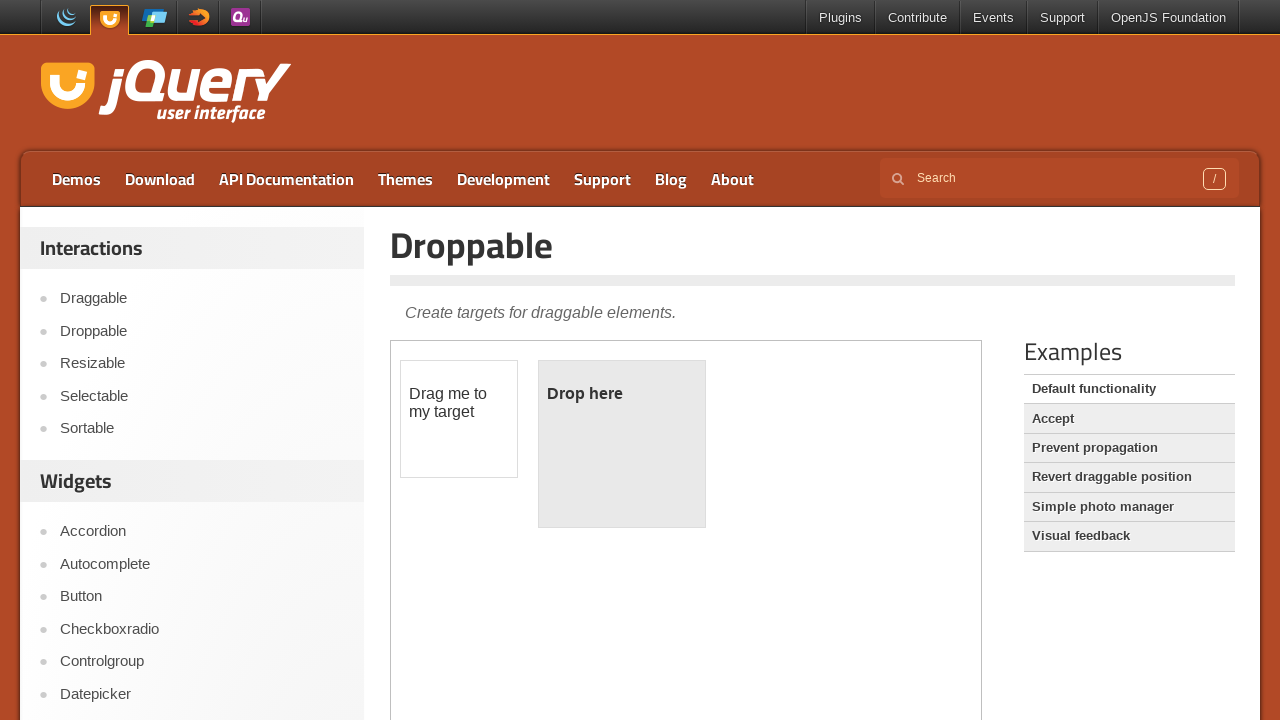

Located droppable target element with id 'droppable'
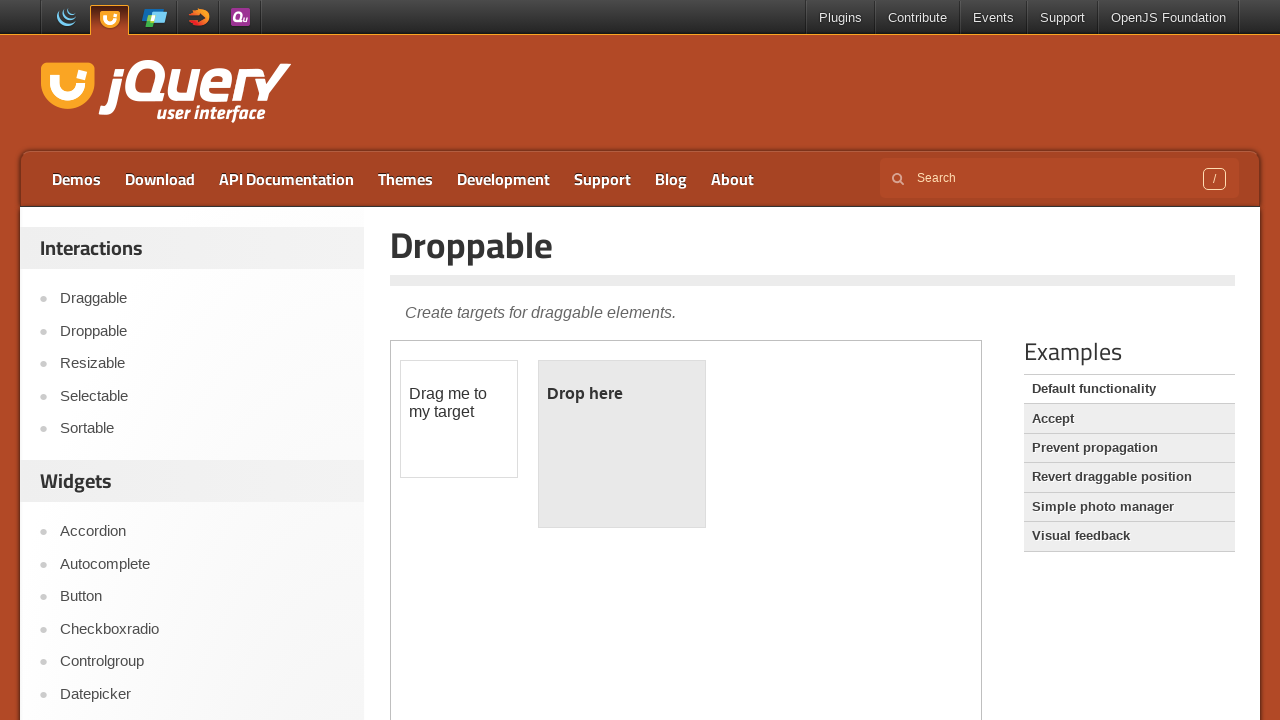

Dragged draggable element to droppable target location at (622, 444)
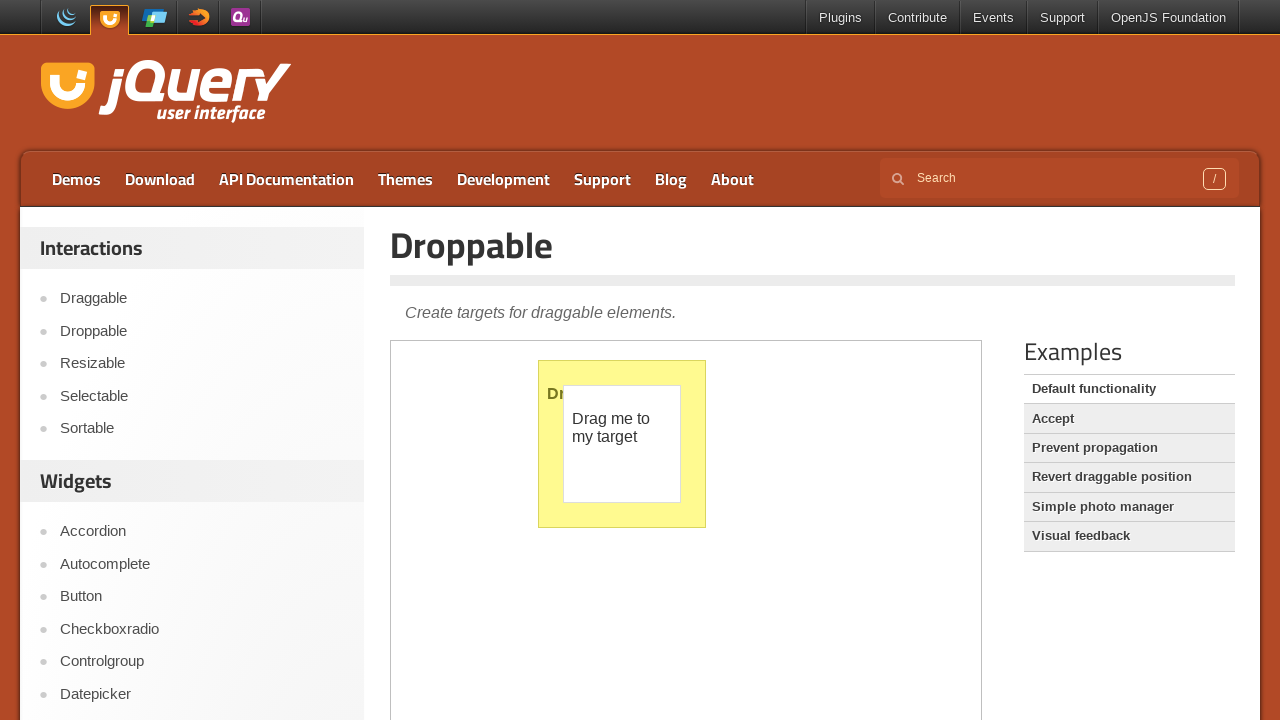

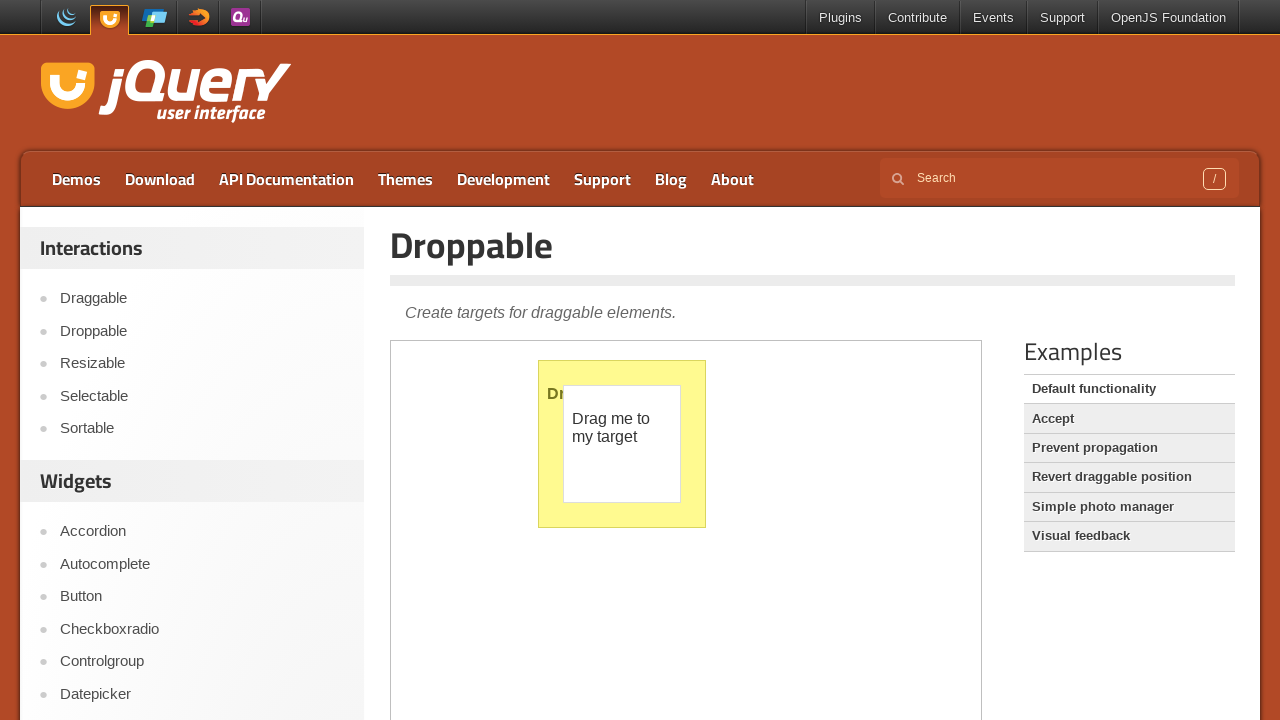